Tests drag and drop functionality by dragging an image element from one container to another and verifying it moved successfully

Starting URL: https://seleniumbase.io/other/drag_and_drop

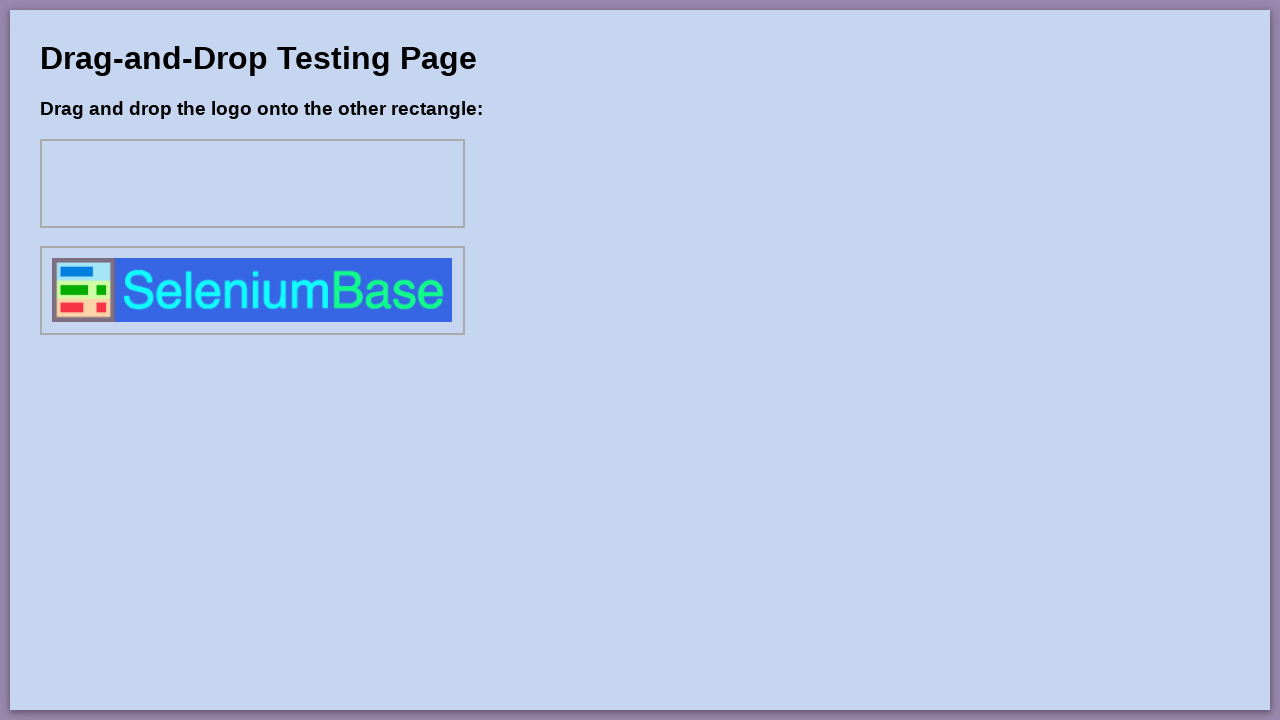

Waited for div1 container to load
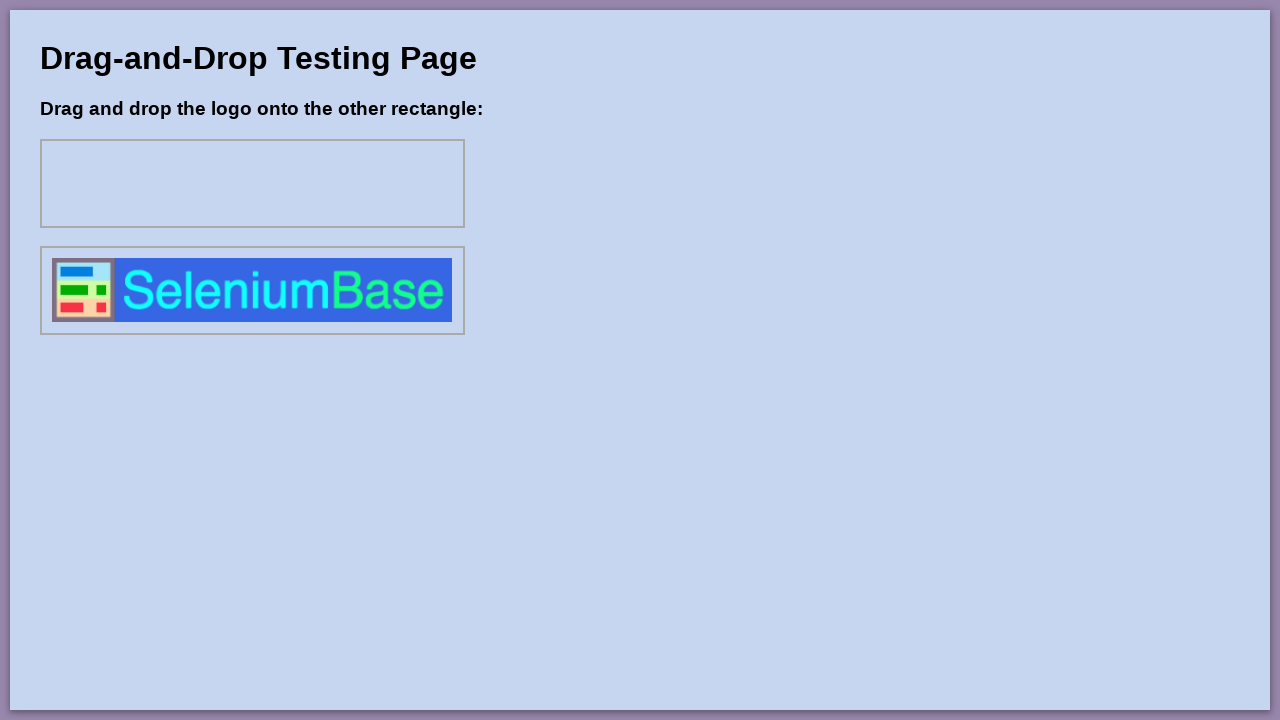

Verified image is not initially in div1
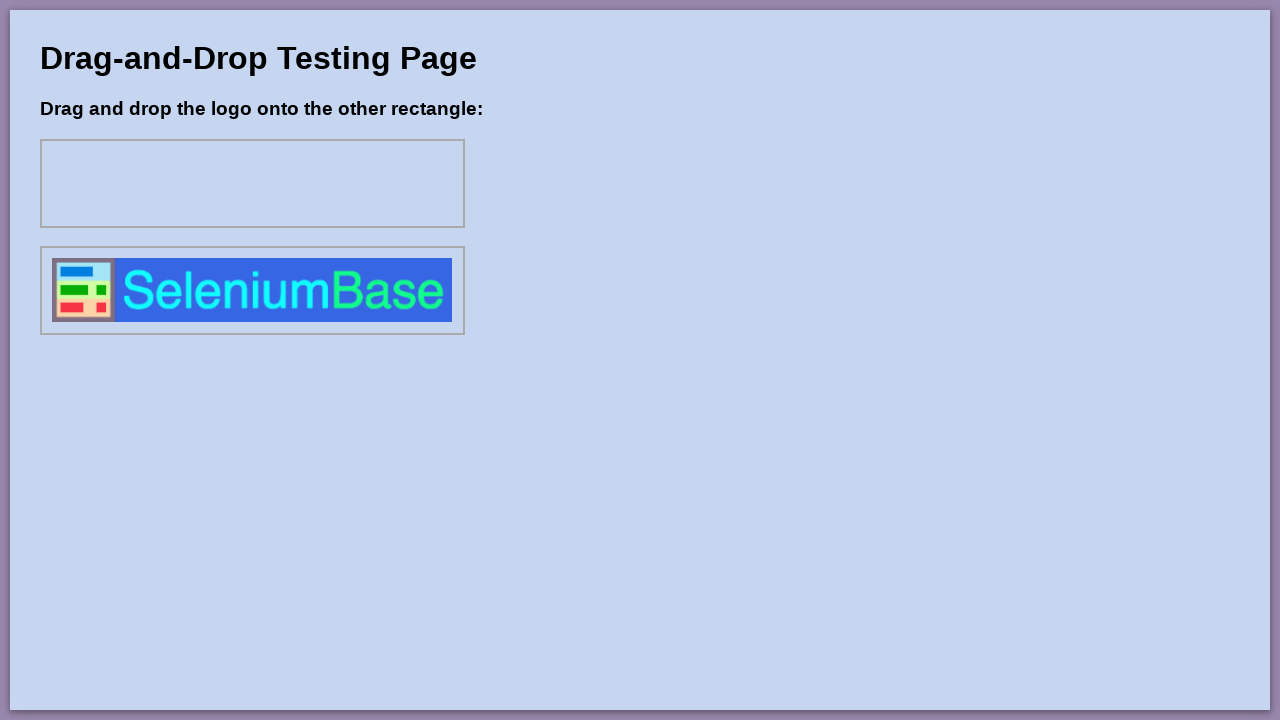

Dragged image element from source to div1 container at (252, 184)
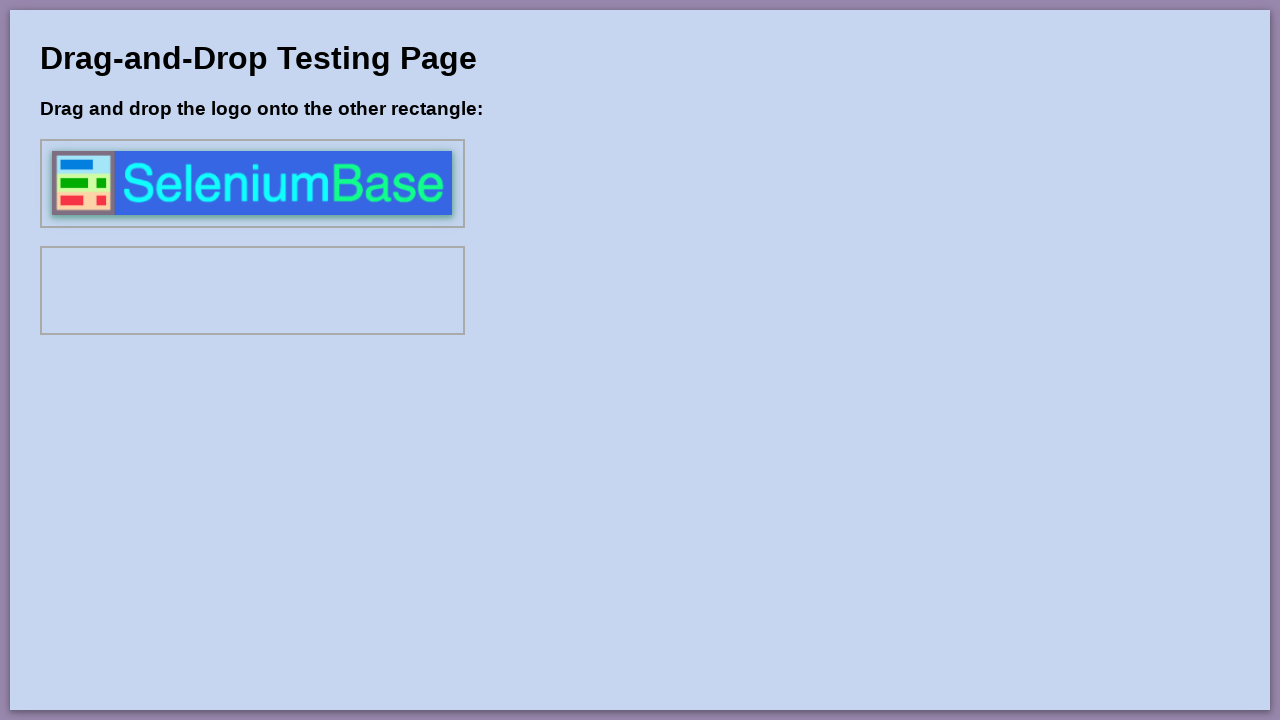

Waited for image to appear in div1 after drag and drop
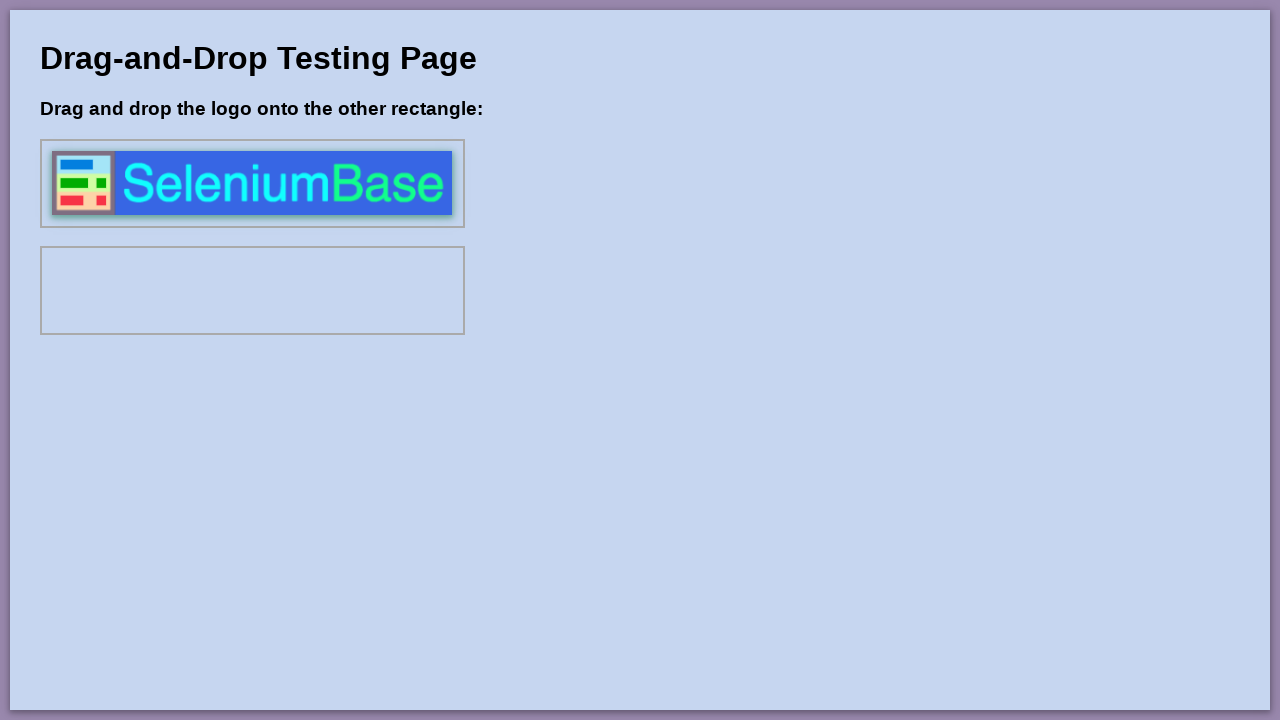

Verified image successfully moved to div1 container
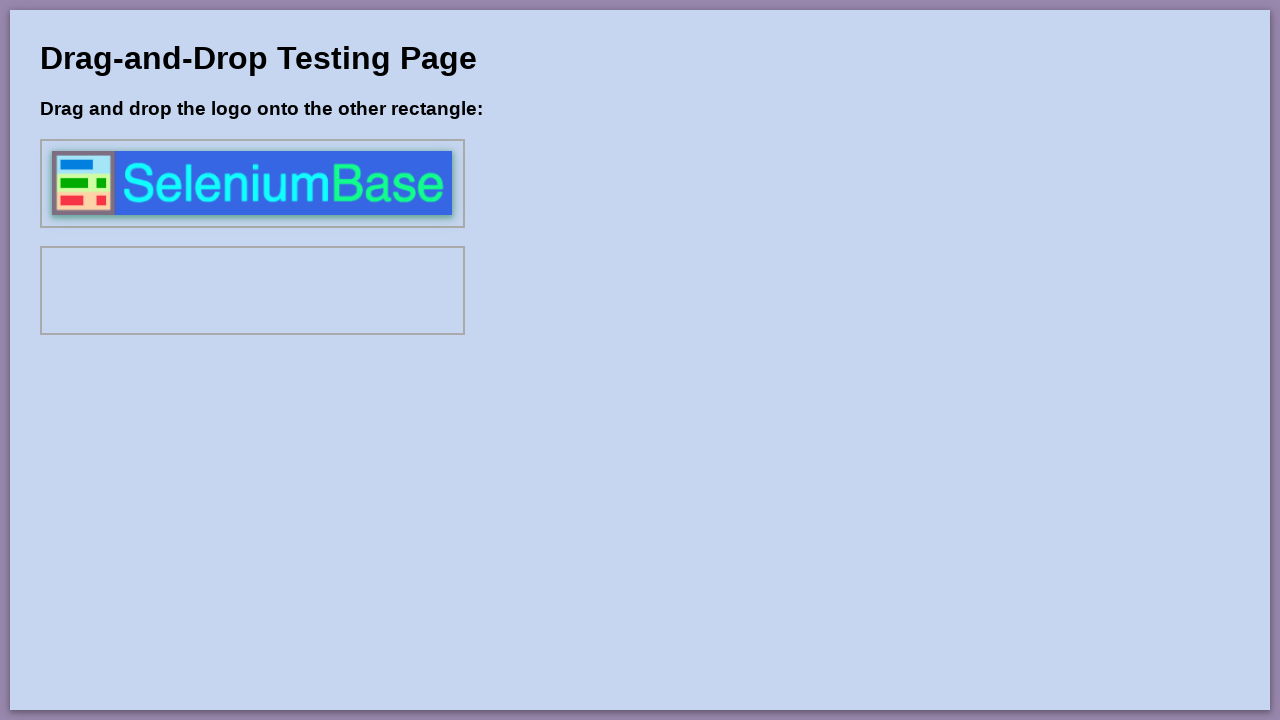

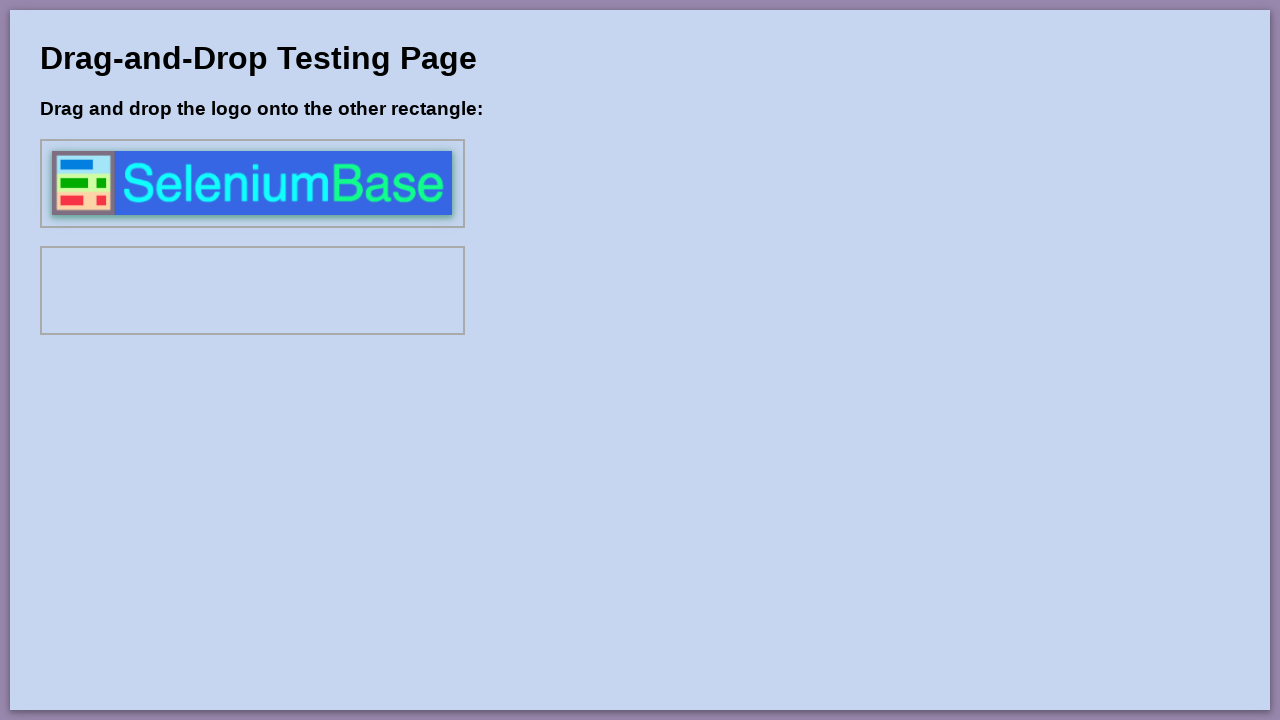